Fills the Full Name field in a text box form

Starting URL: https://demoqa.com/text-box

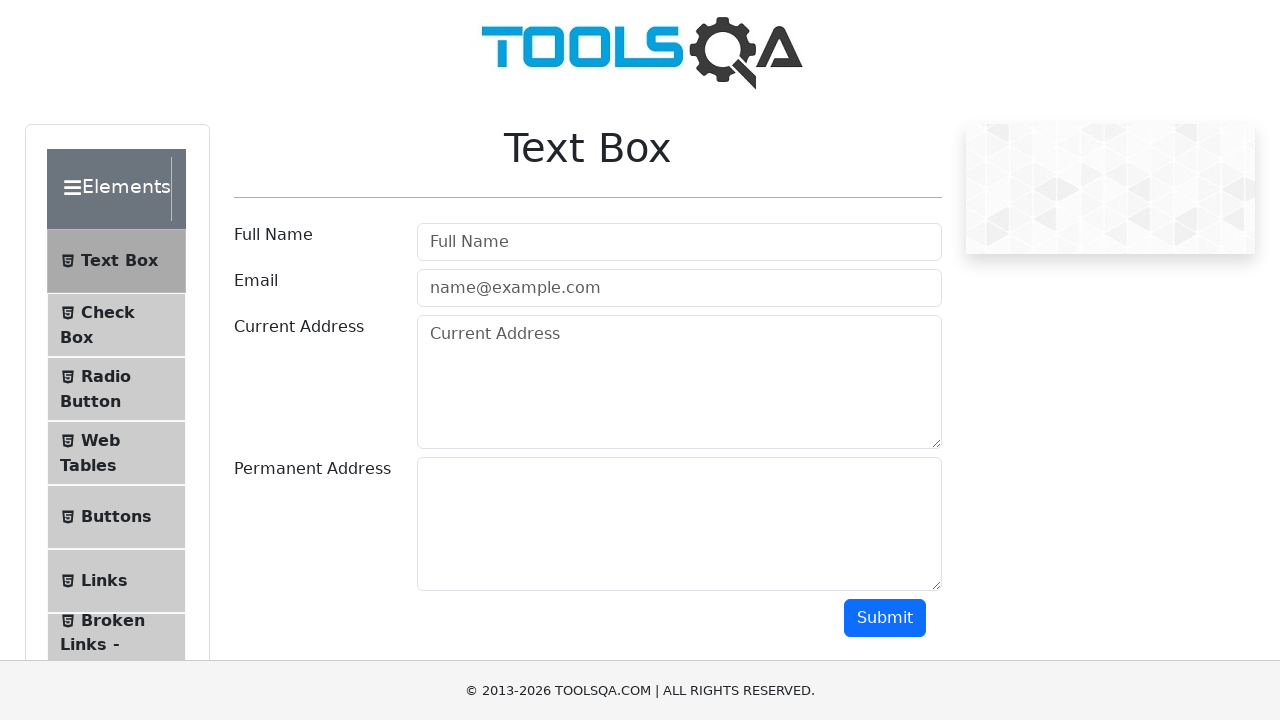

Filled Full Name field with 'Aikanysh Mukanbetova' on #userName
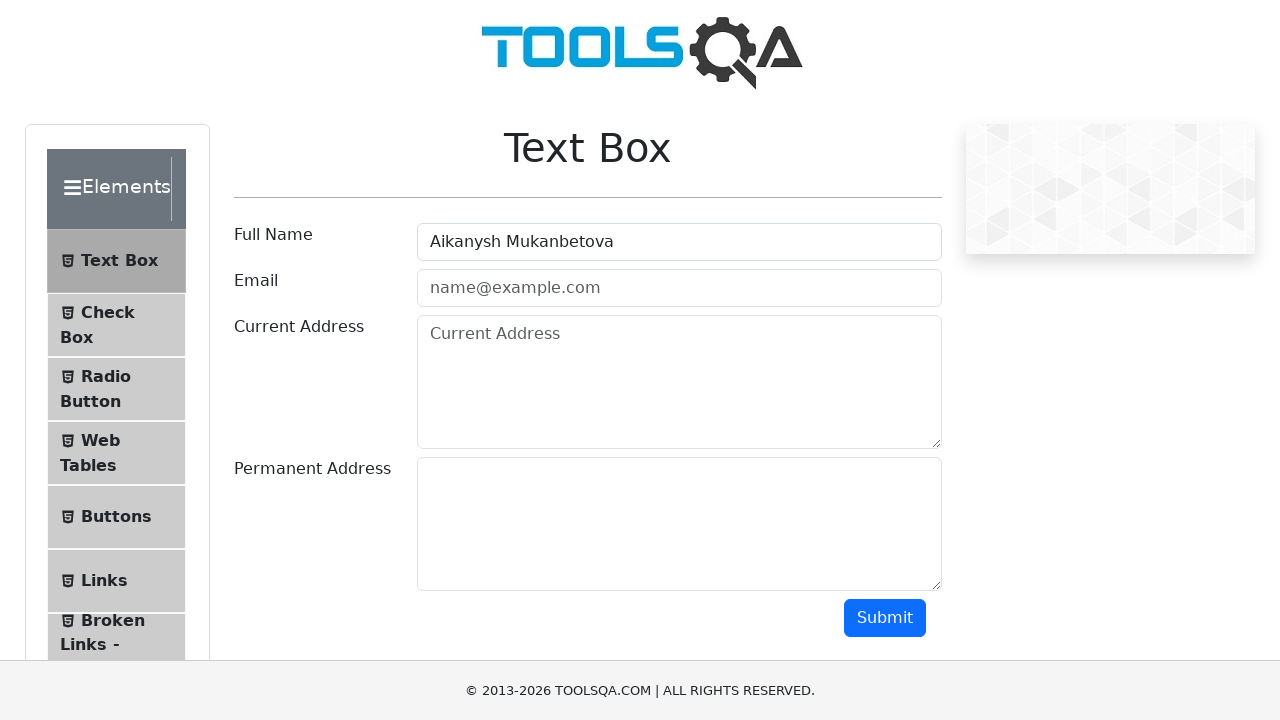

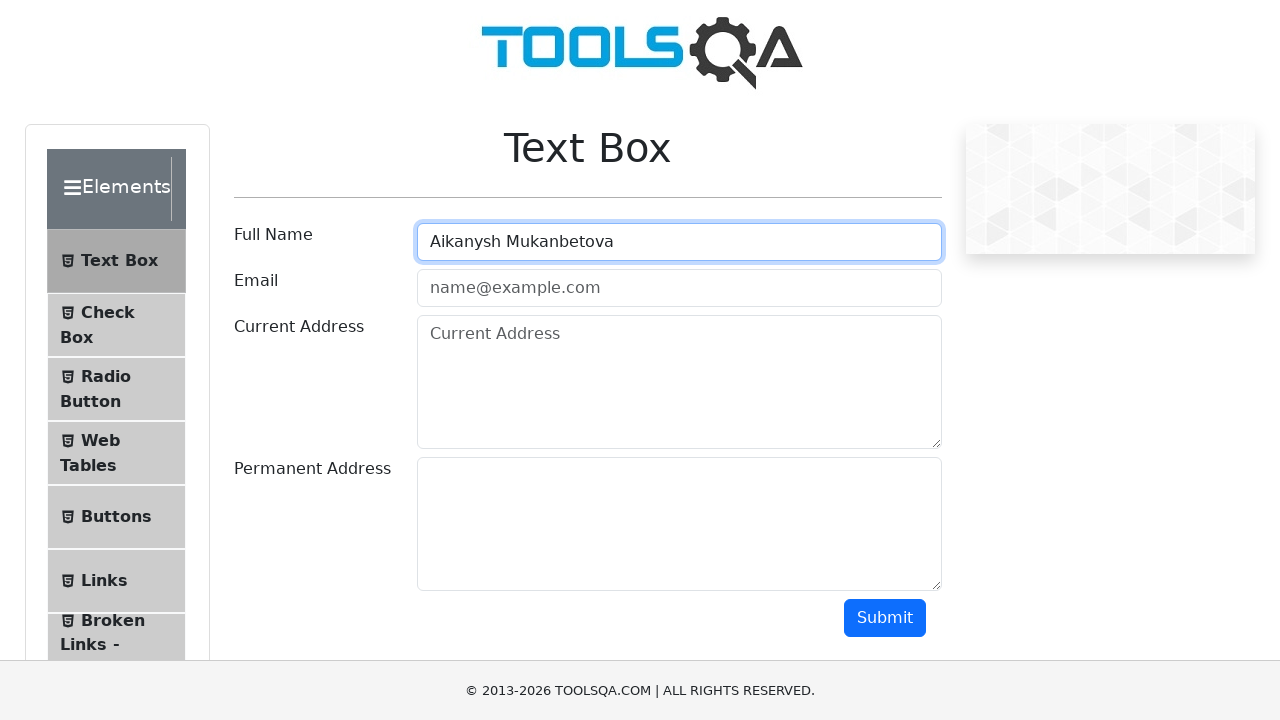